Tests implicit wait functionality by clicking a verify button and checking for a success message on the page

Starting URL: http://suninjuly.github.io/wait1.html

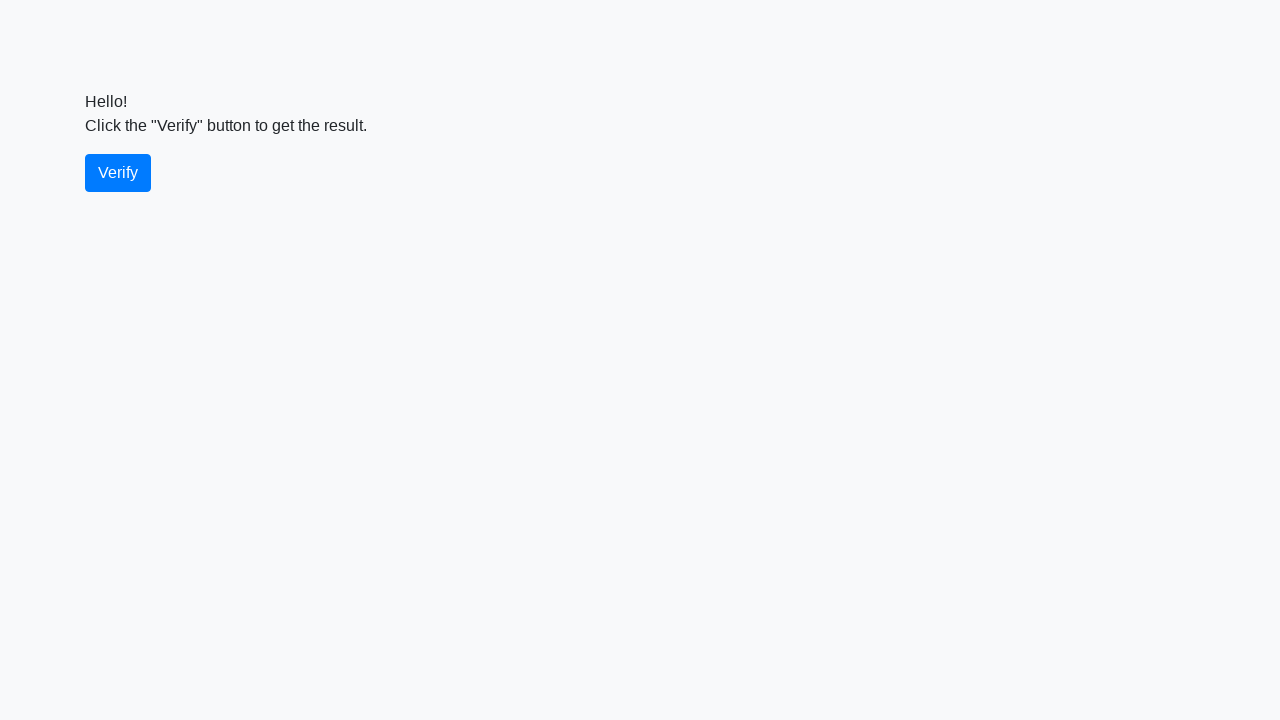

Clicked the verify button at (118, 173) on #verify
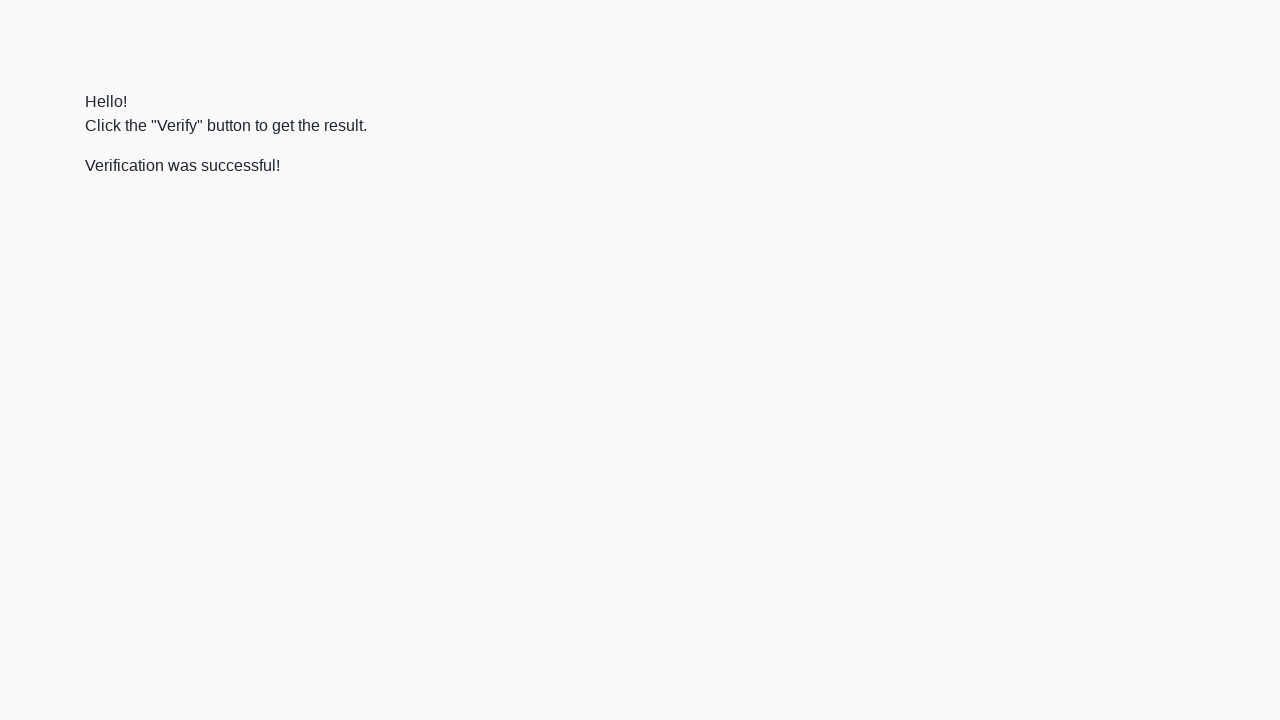

Success message element appeared on the page
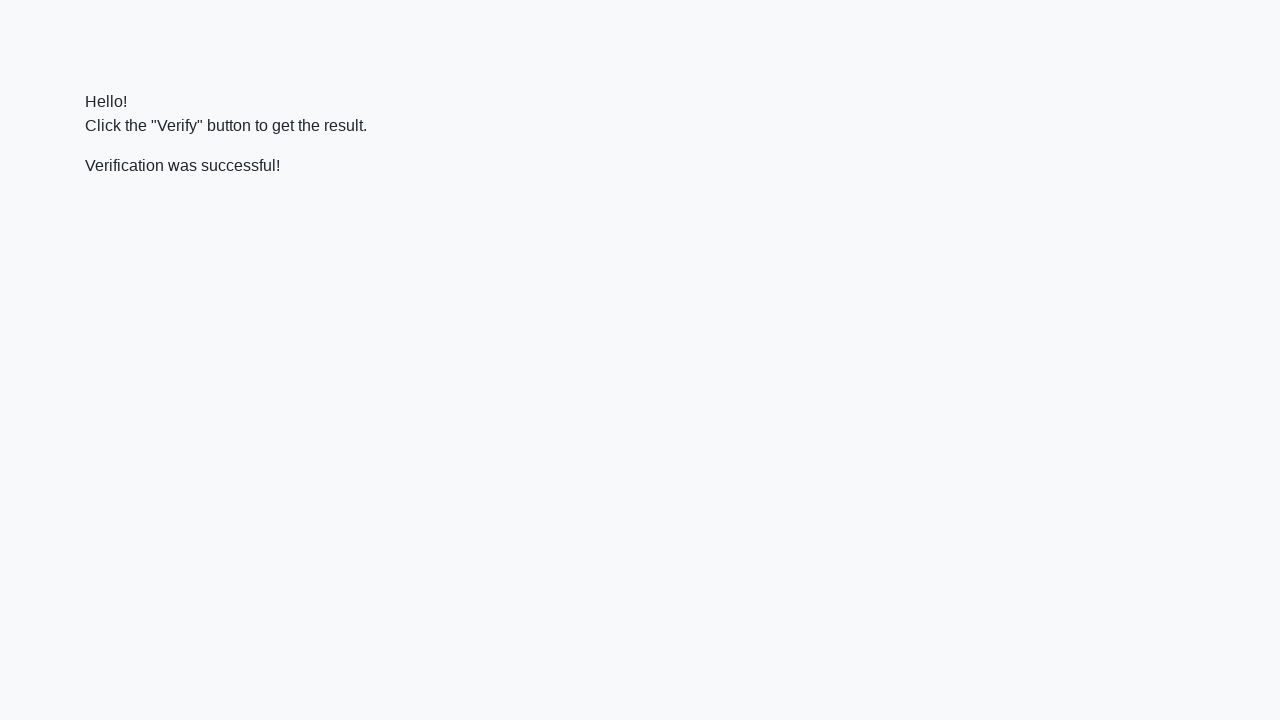

Verified success message contains 'successful' text
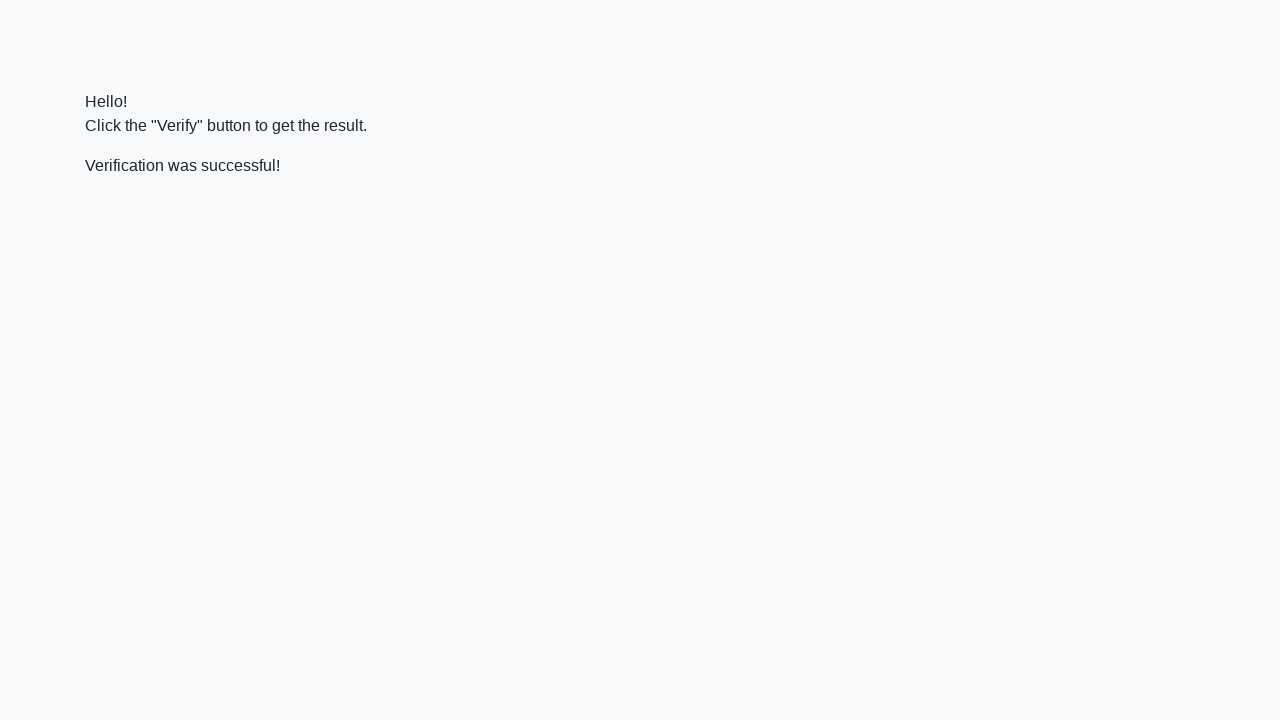

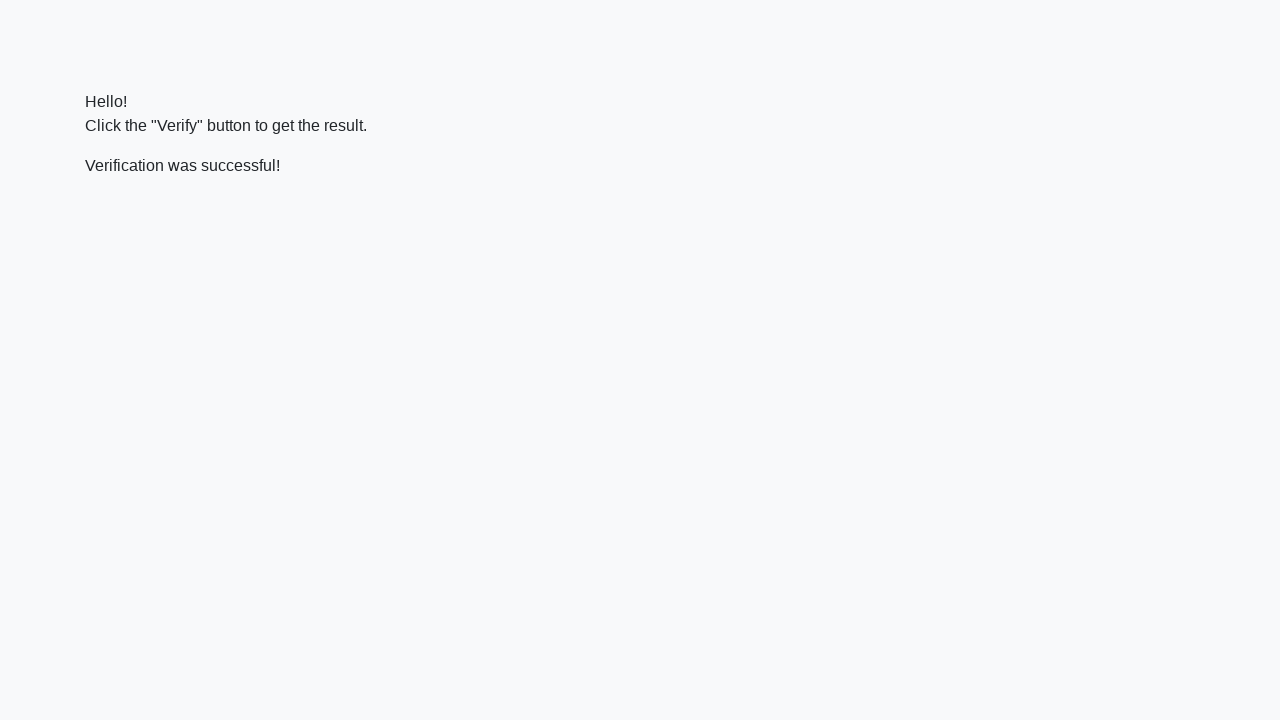